Fills out a complete input form with personal and company information including name, email, password, company, country, city, address and zip code

Starting URL: https://www.lambdatest.com/selenium-playground/input-form-demo

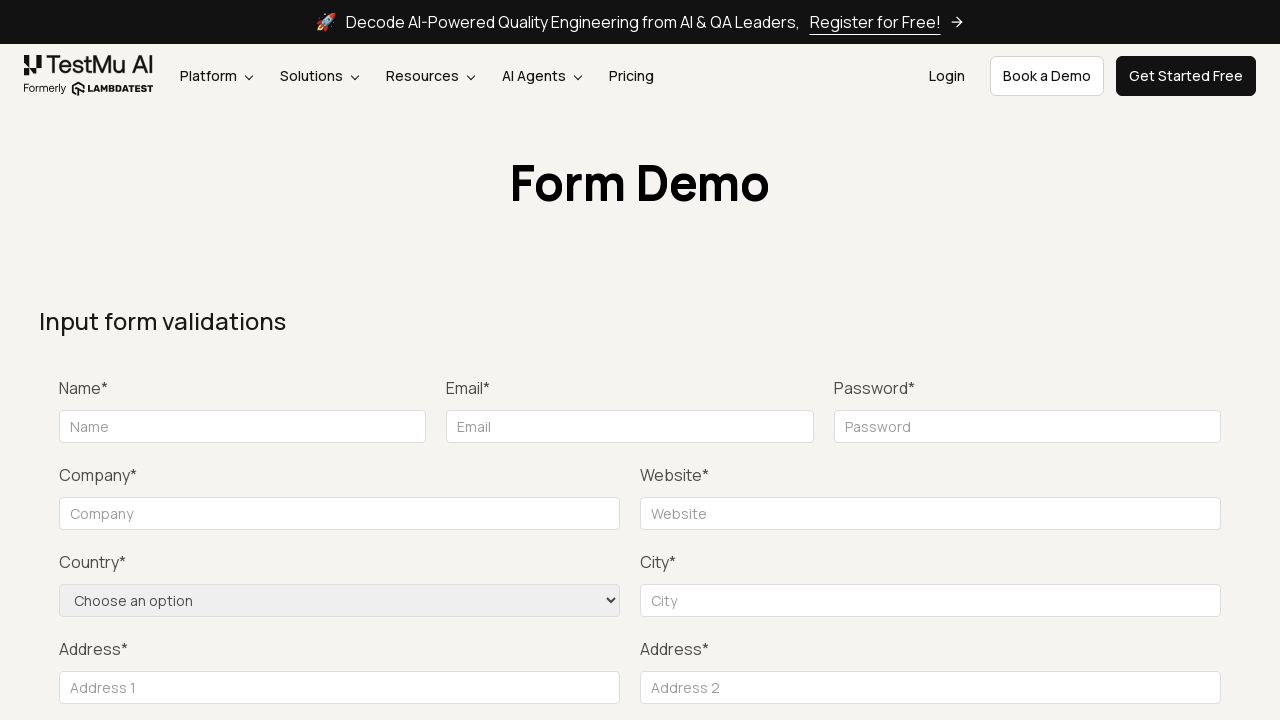

Filled name field with 'TK' on #name
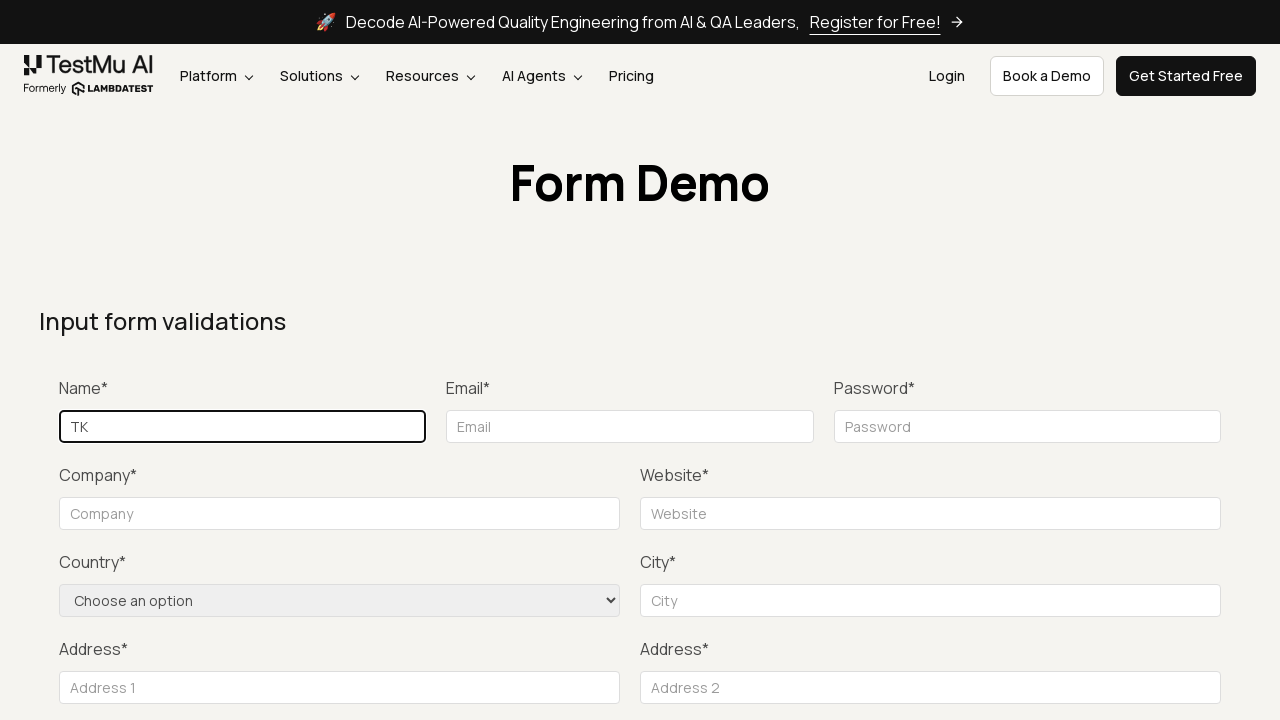

Filled email field with 'tk@yahoo.com' using sequential typing
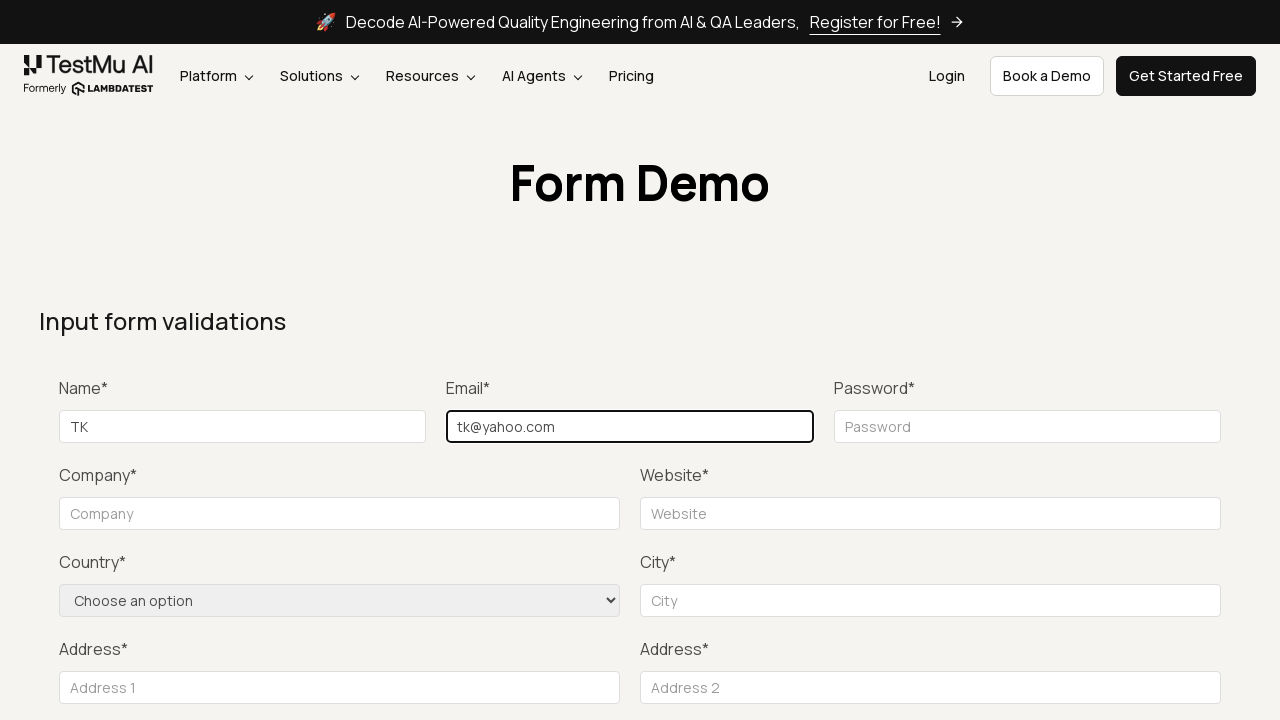

Filled password field with 'test1234' on input[placeholder="Password"]
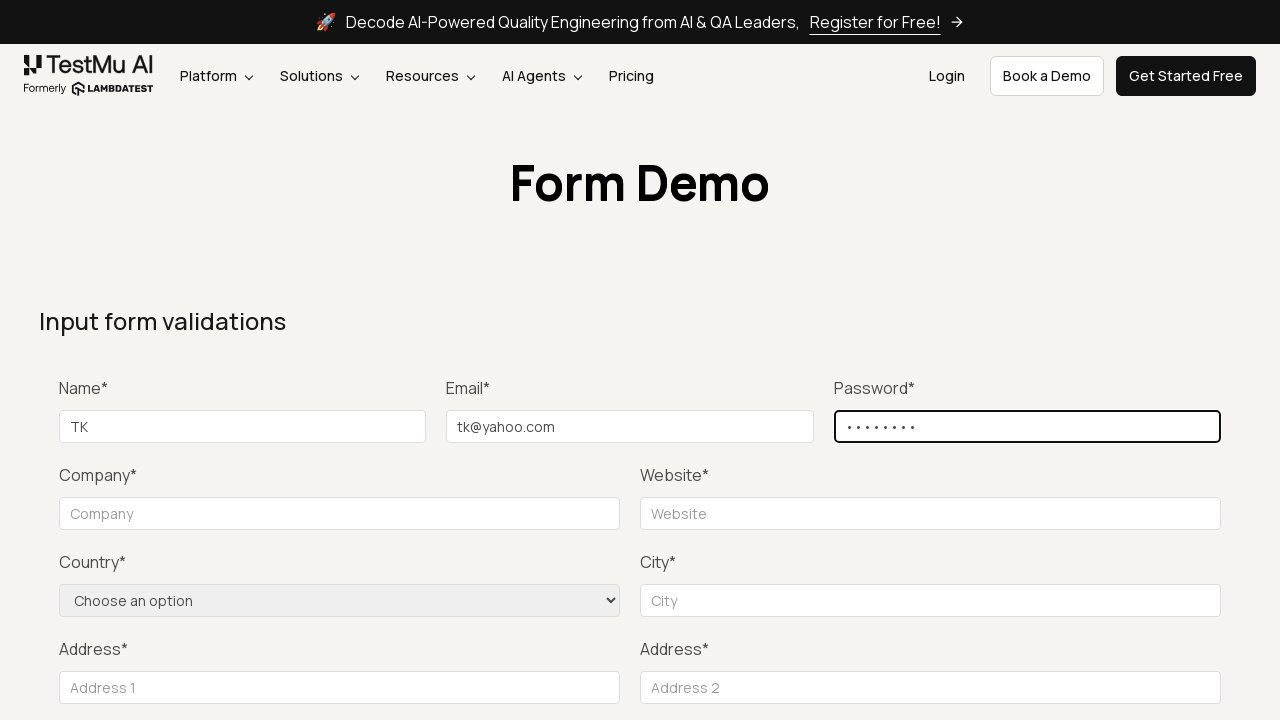

Filled company name field with 'LLC Happy' on [for="companyname"] ~ input[placeholder="Company"]
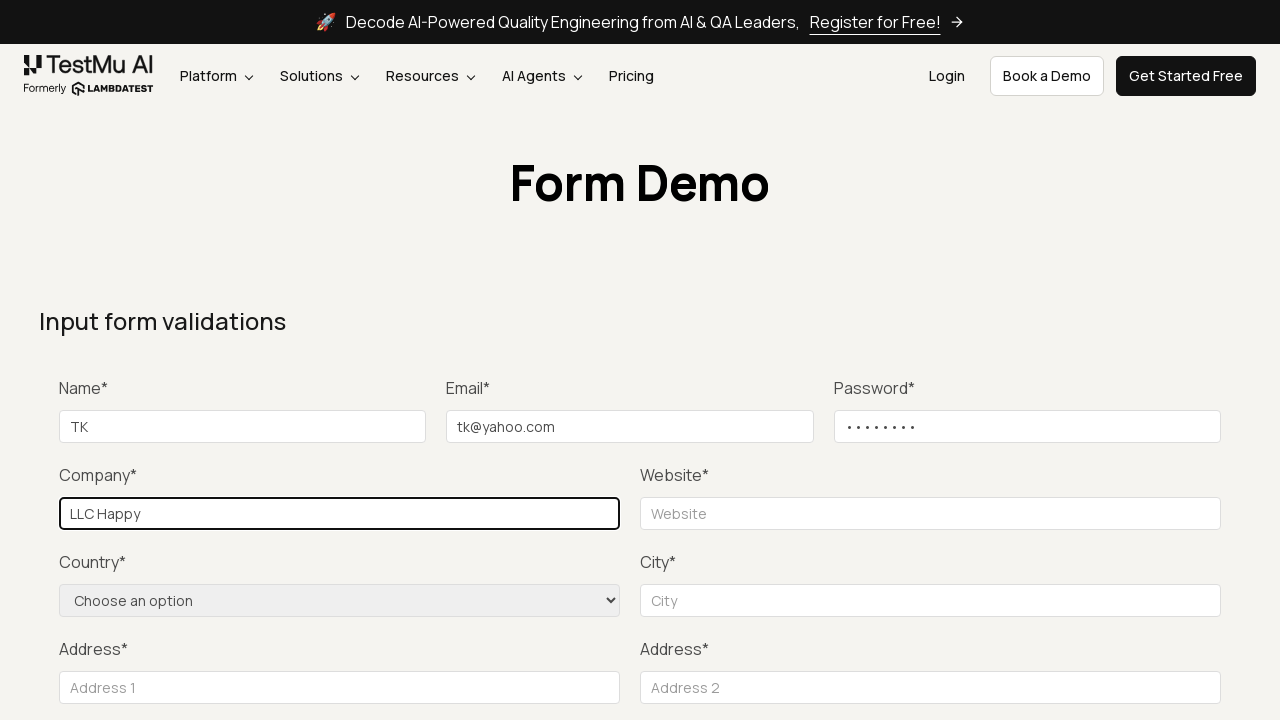

Selected 'United States' from country dropdown on select[name="country"]
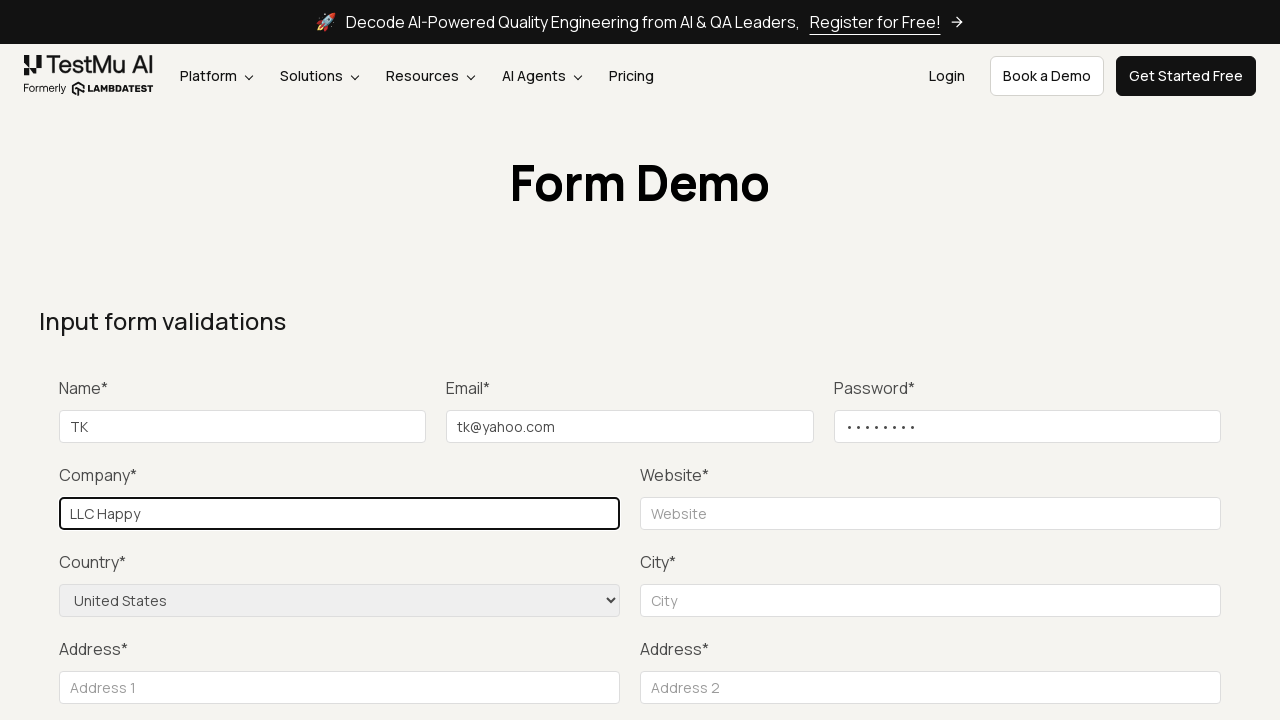

Filled city field with 'Charlotte' on label:has-text("City*") ~ input#inputCity
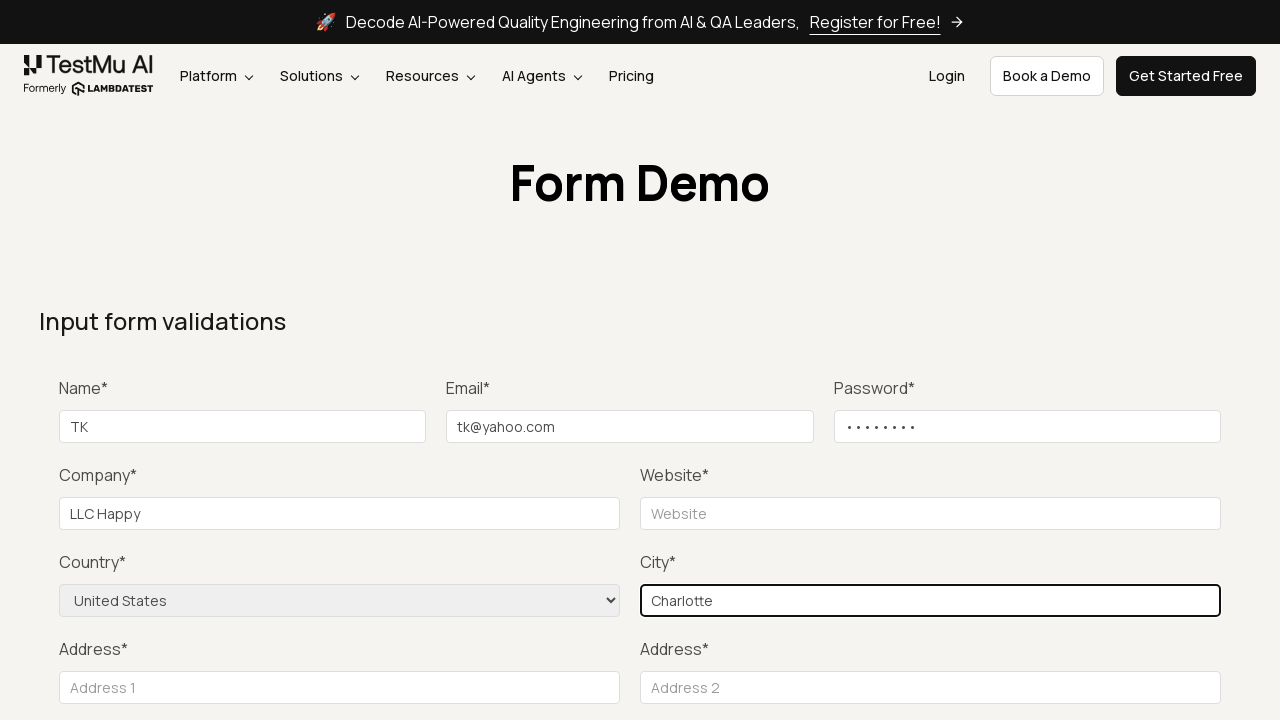

Filled address field with '777 charlotte str' on internal:attr=[placeholder="Address 1"i]
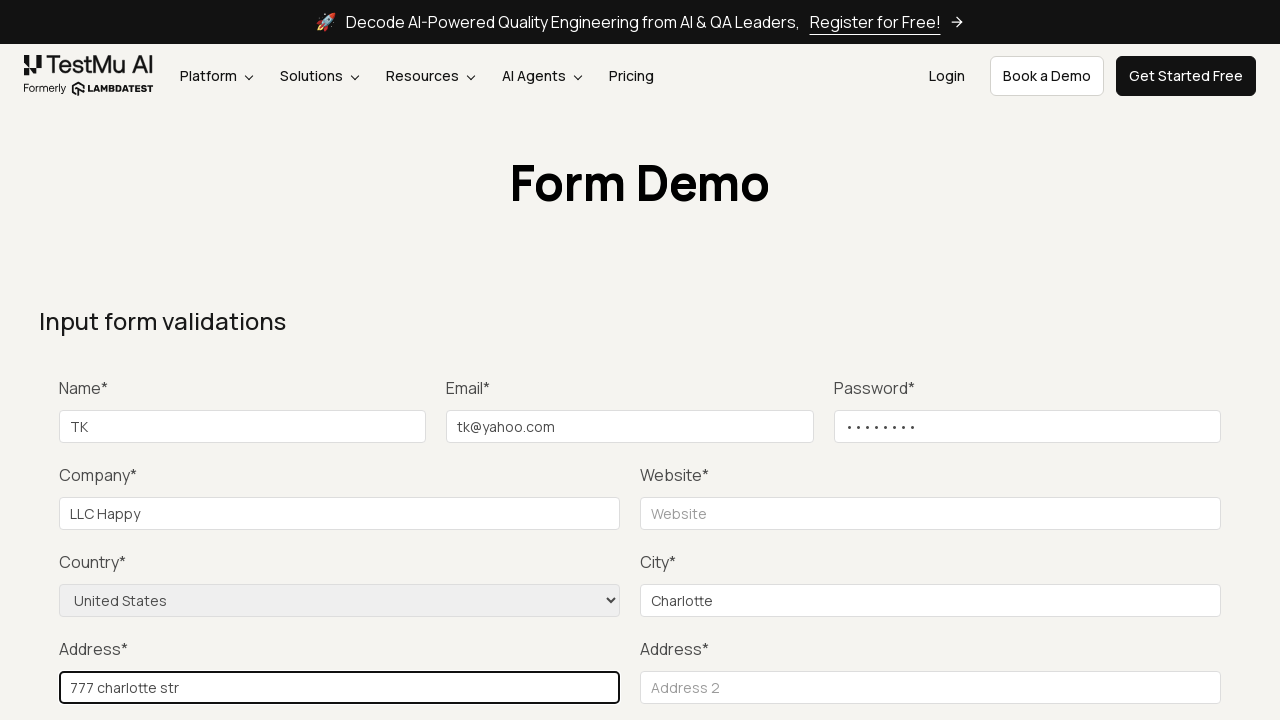

Filled zip code field with '28277' on internal:role=textbox[name="Zip code"i]
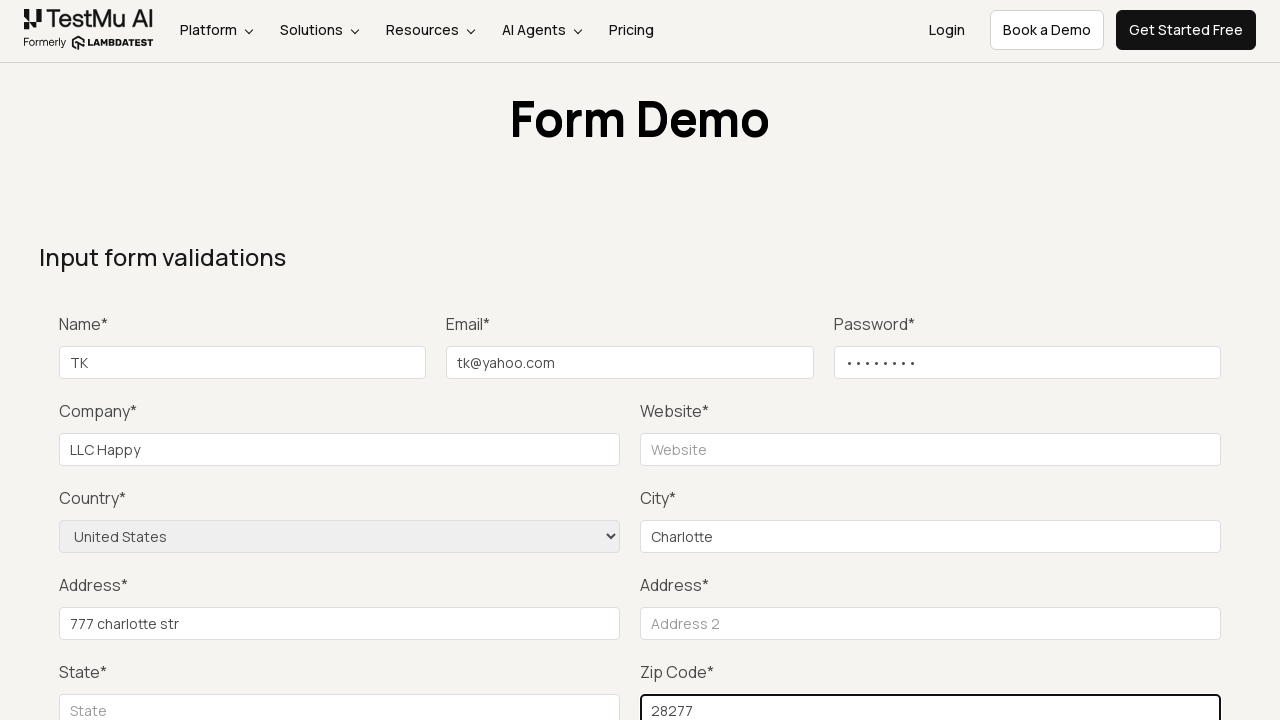

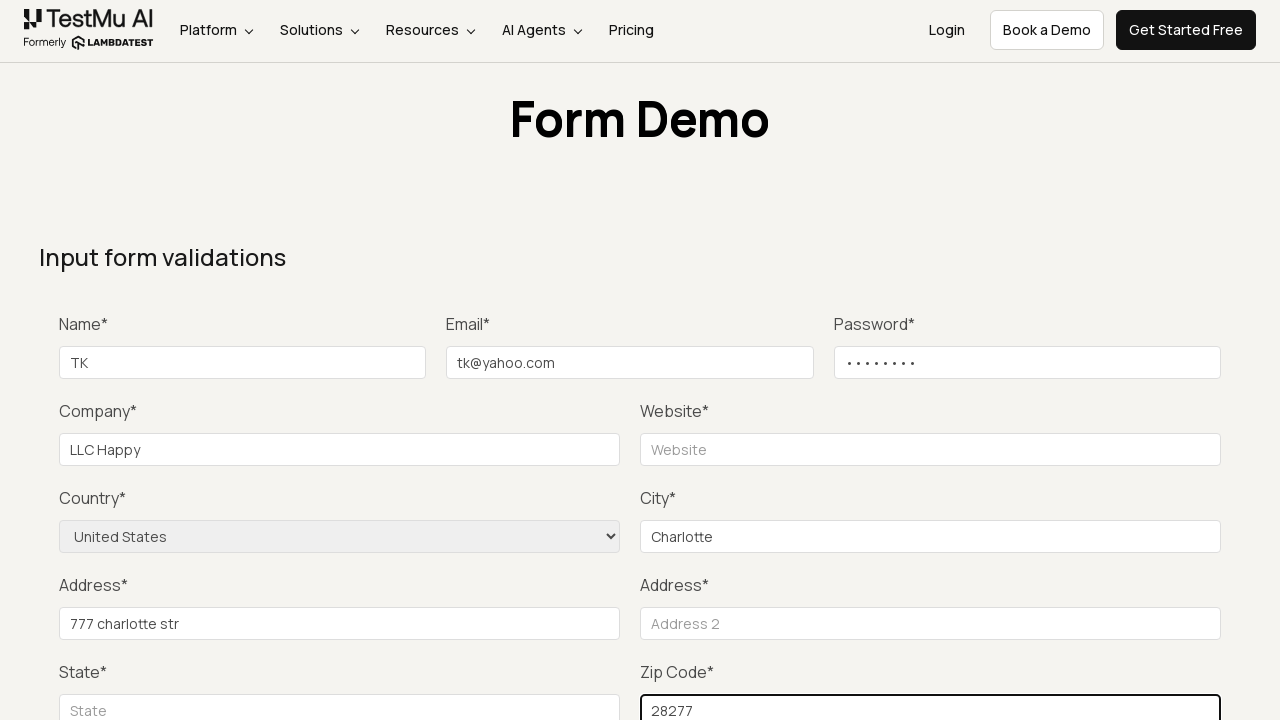